Tests that completed items are removed when the Clear completed button is clicked

Starting URL: https://demo.playwright.dev/todomvc

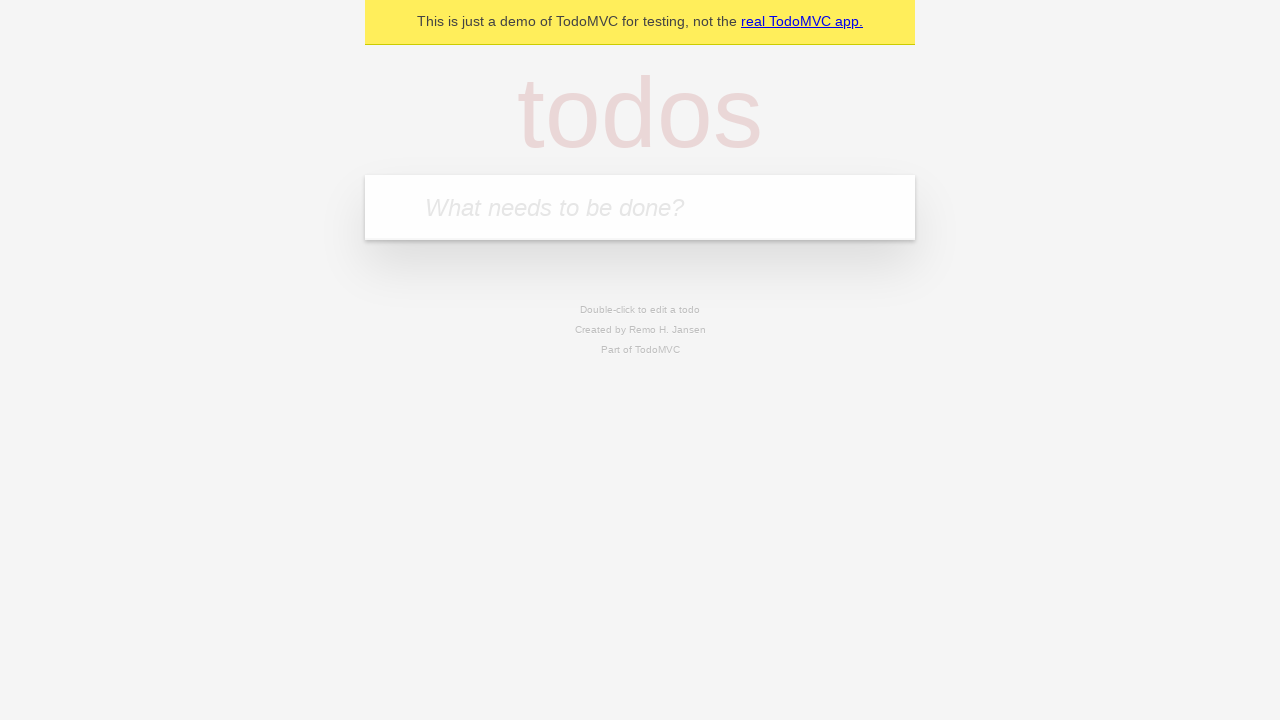

Filled todo input with 'buy some cheese' on internal:attr=[placeholder="What needs to be done?"i]
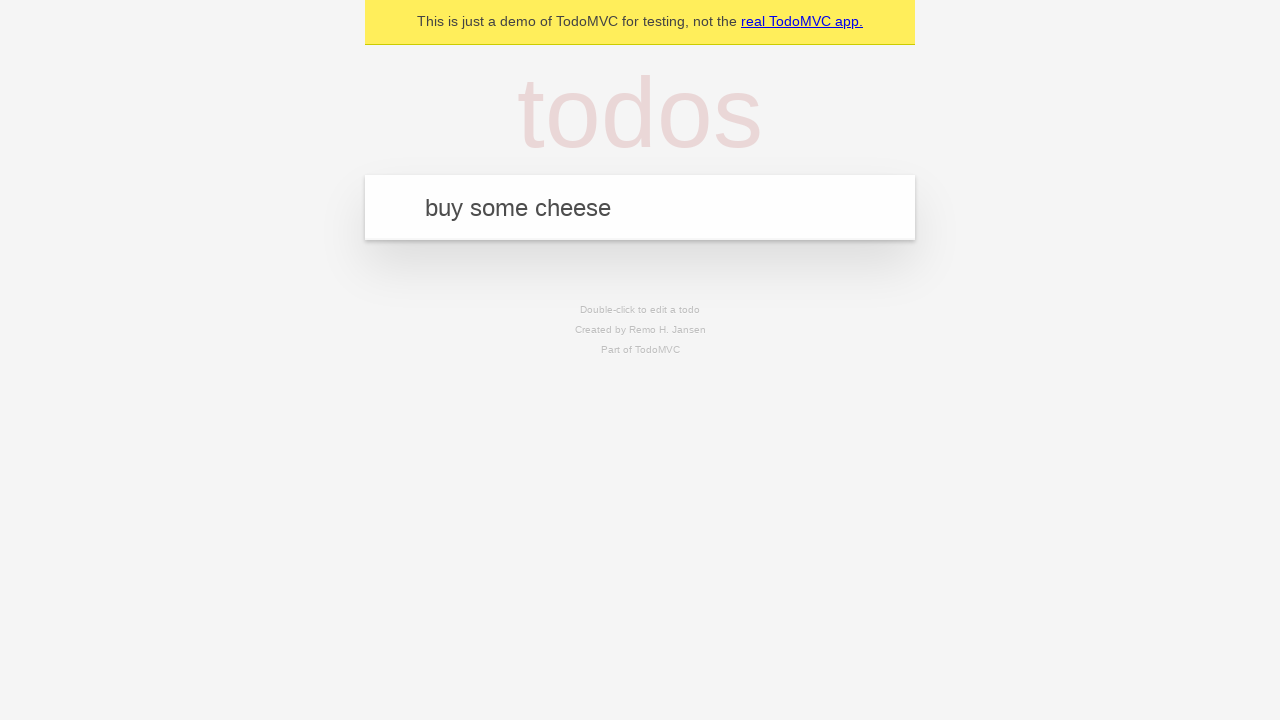

Pressed Enter to add first todo item on internal:attr=[placeholder="What needs to be done?"i]
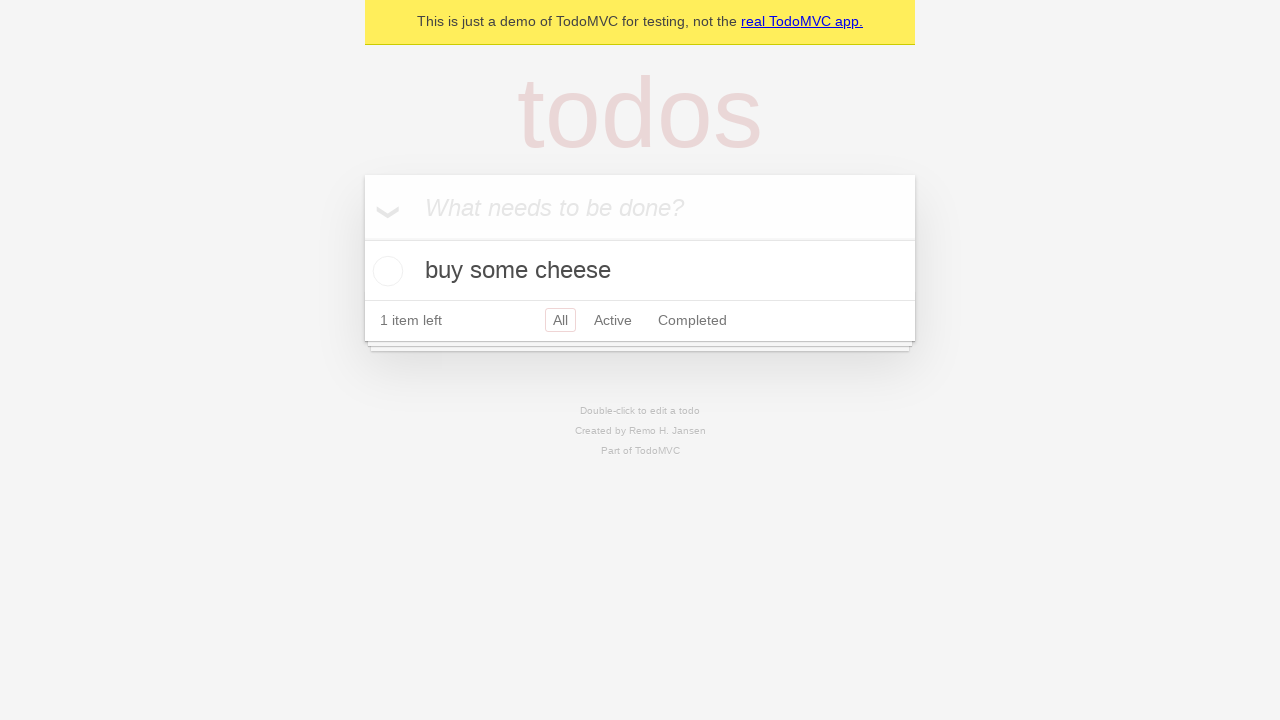

Filled todo input with 'feed the cat' on internal:attr=[placeholder="What needs to be done?"i]
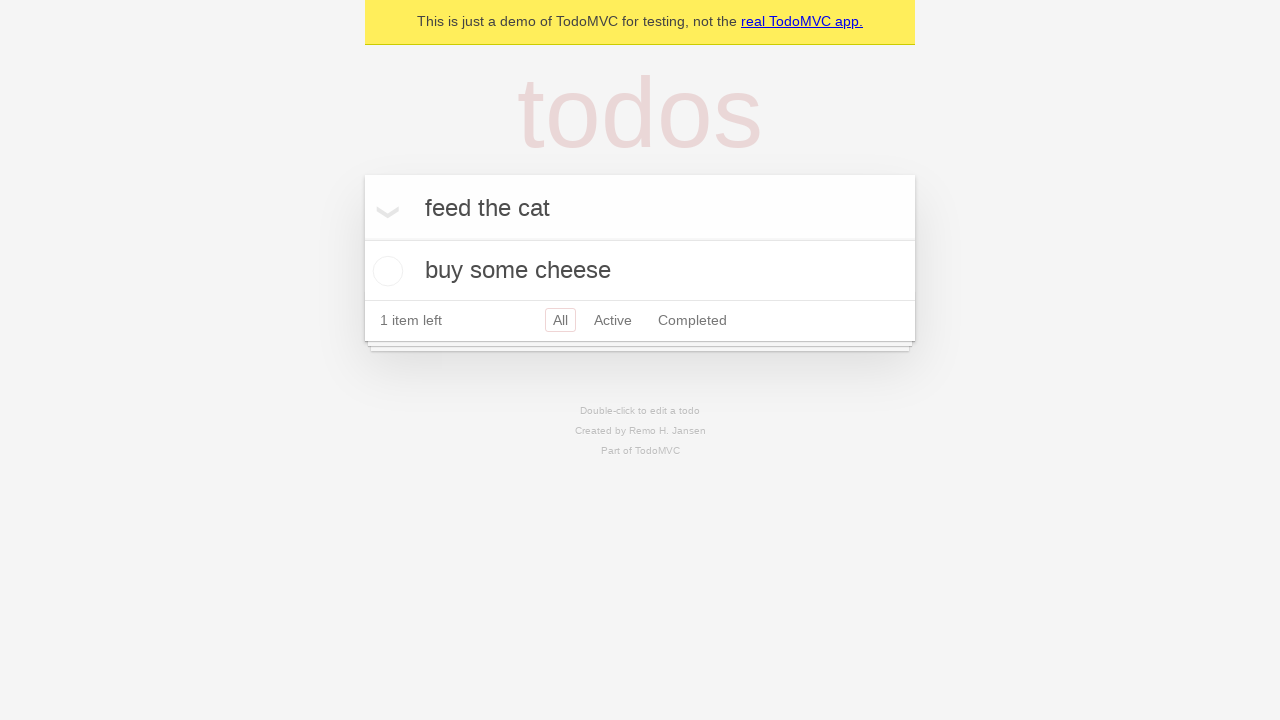

Pressed Enter to add second todo item on internal:attr=[placeholder="What needs to be done?"i]
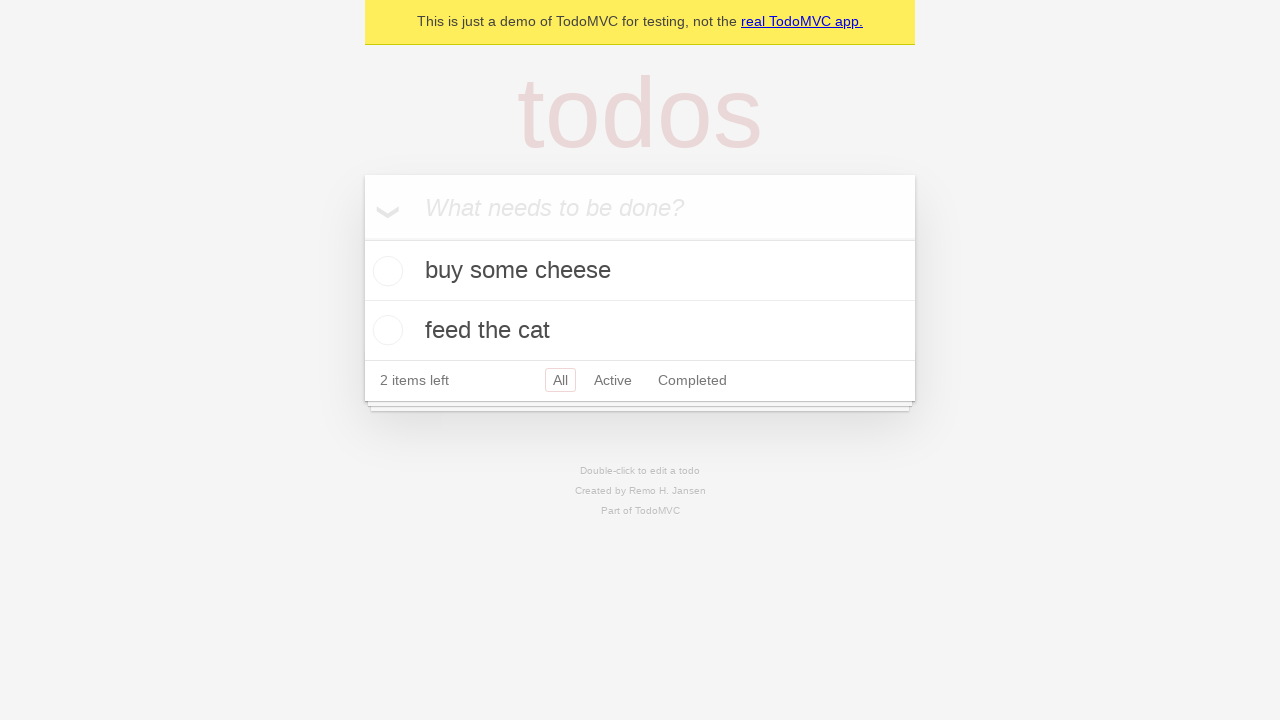

Filled todo input with 'book a doctors appointment' on internal:attr=[placeholder="What needs to be done?"i]
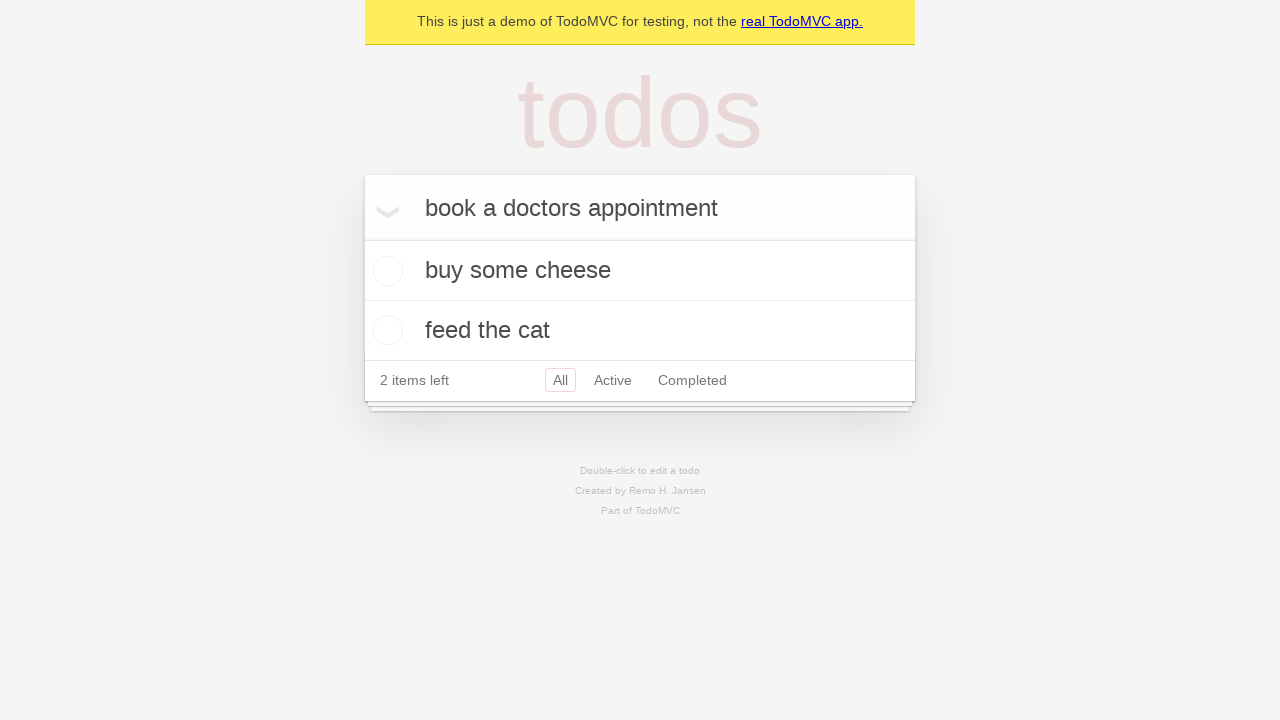

Pressed Enter to add third todo item on internal:attr=[placeholder="What needs to be done?"i]
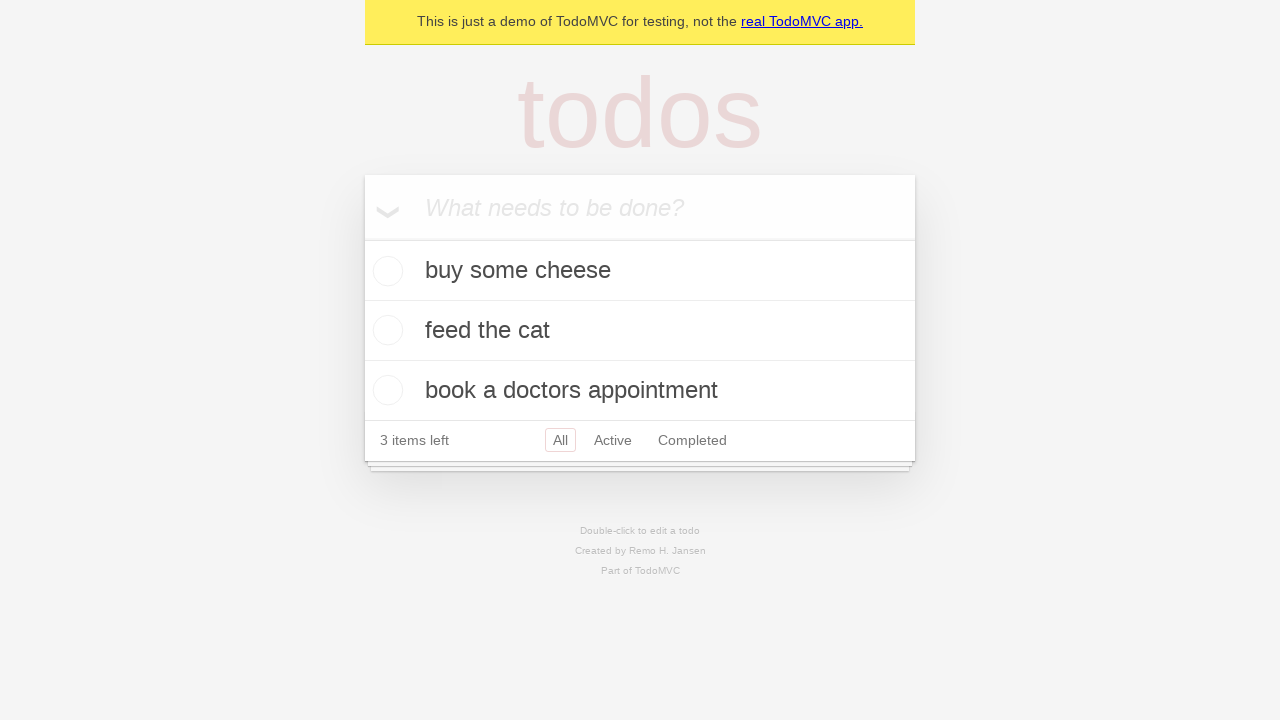

Checked the second todo item checkbox at (385, 330) on internal:testid=[data-testid="todo-item"s] >> nth=1 >> internal:role=checkbox
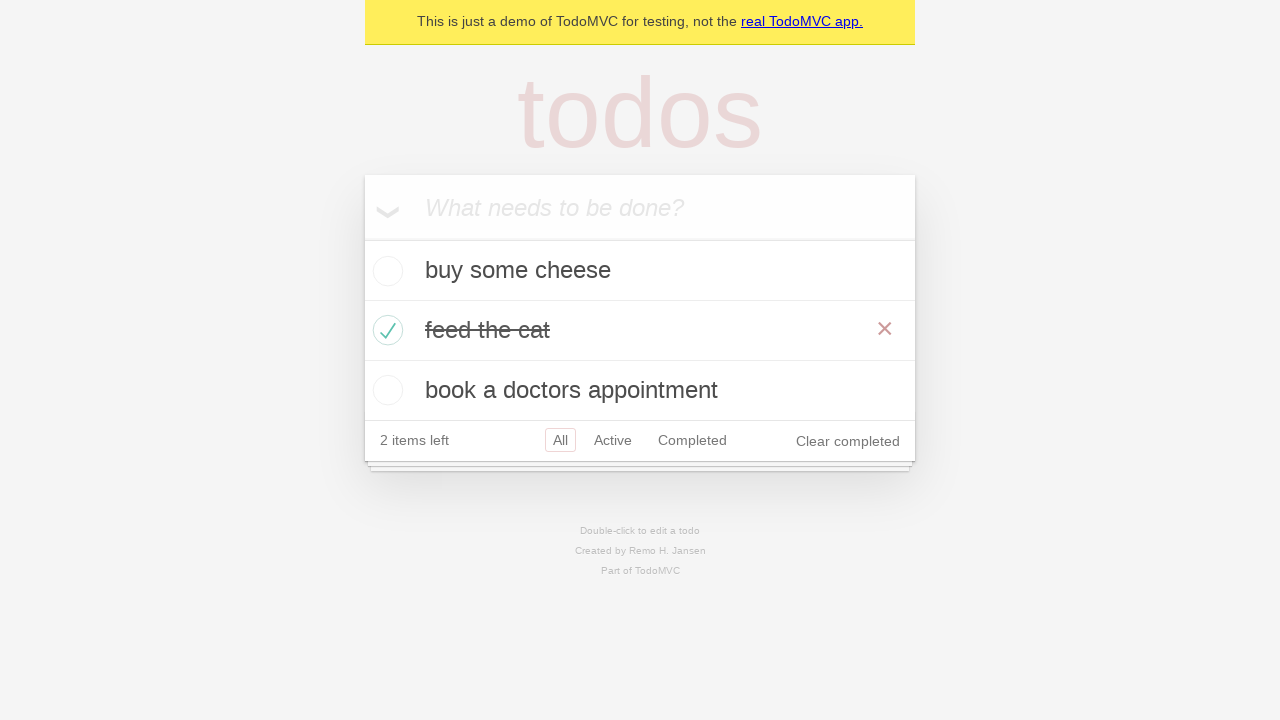

Clicked 'Clear completed' button to remove completed items at (848, 441) on internal:role=button[name="Clear completed"i]
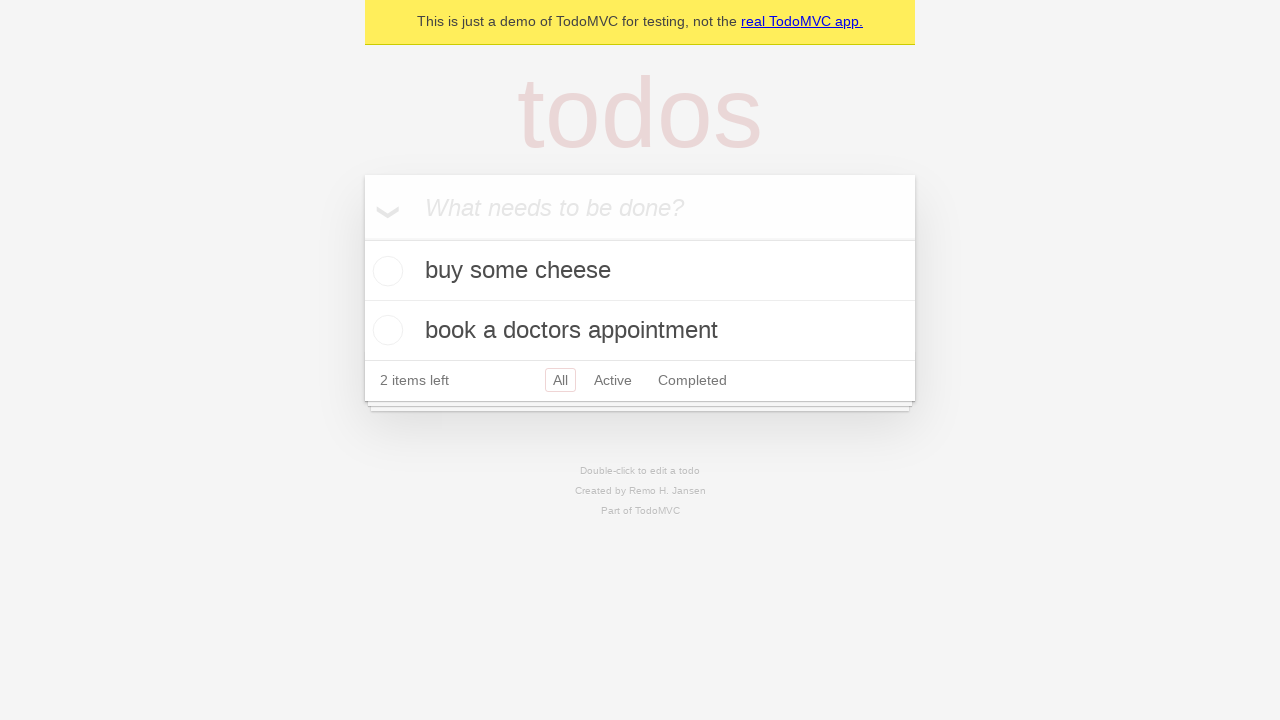

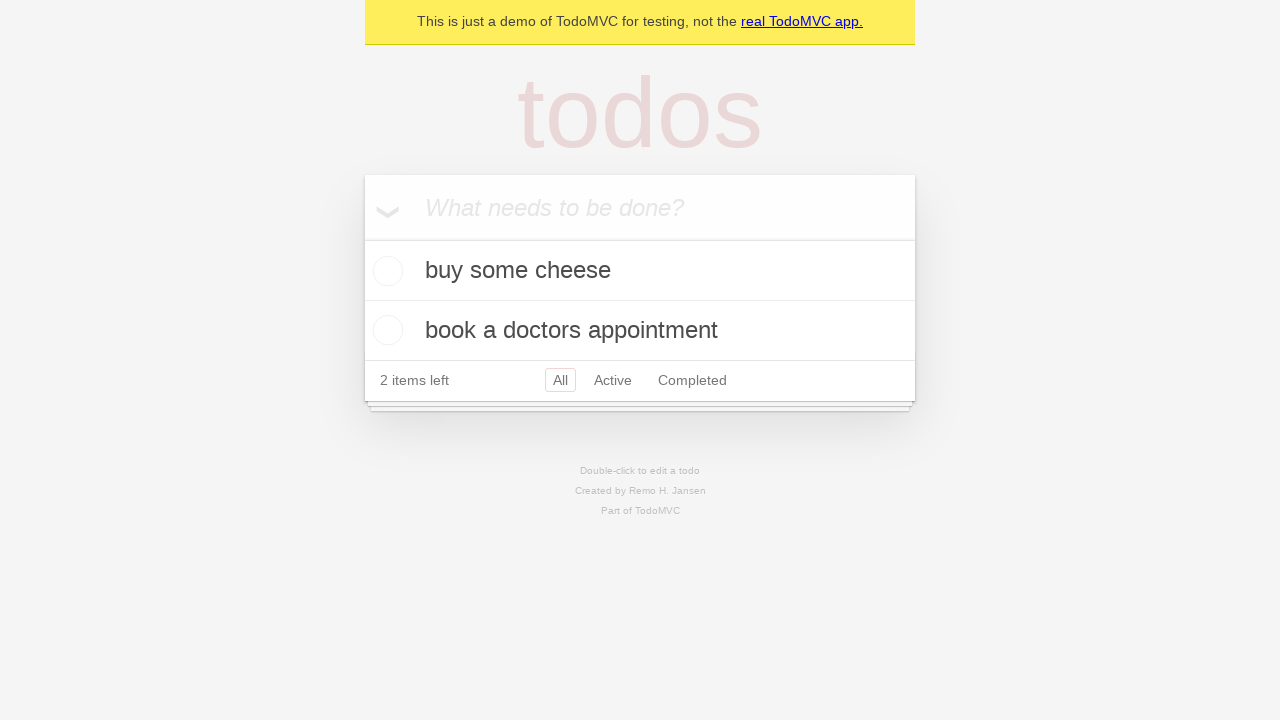